Tests JavaScript alert, confirm, and prompt dialogs on UI Testing Playground by clicking buttons that trigger each dialog type and interacting with them (accepting, dismissing, and entering text).

Starting URL: http://www.uitestingplayground.com/alerts

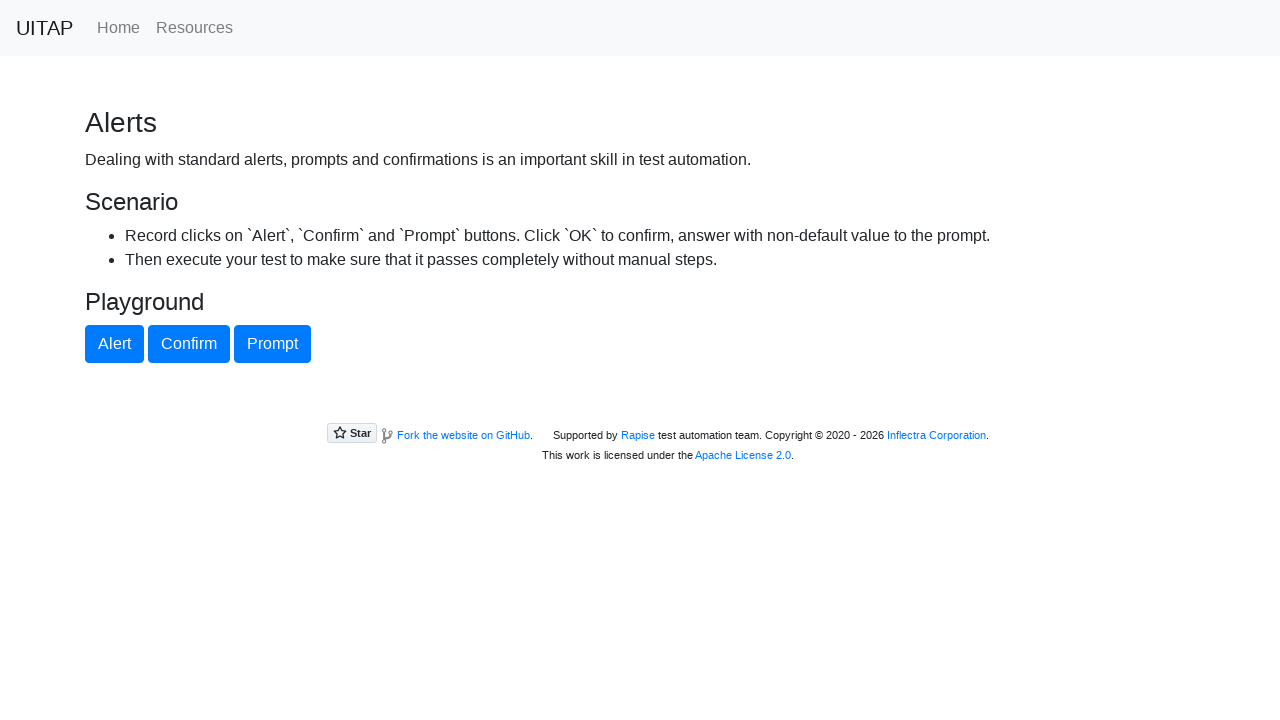

Set up handler to accept alert dialog
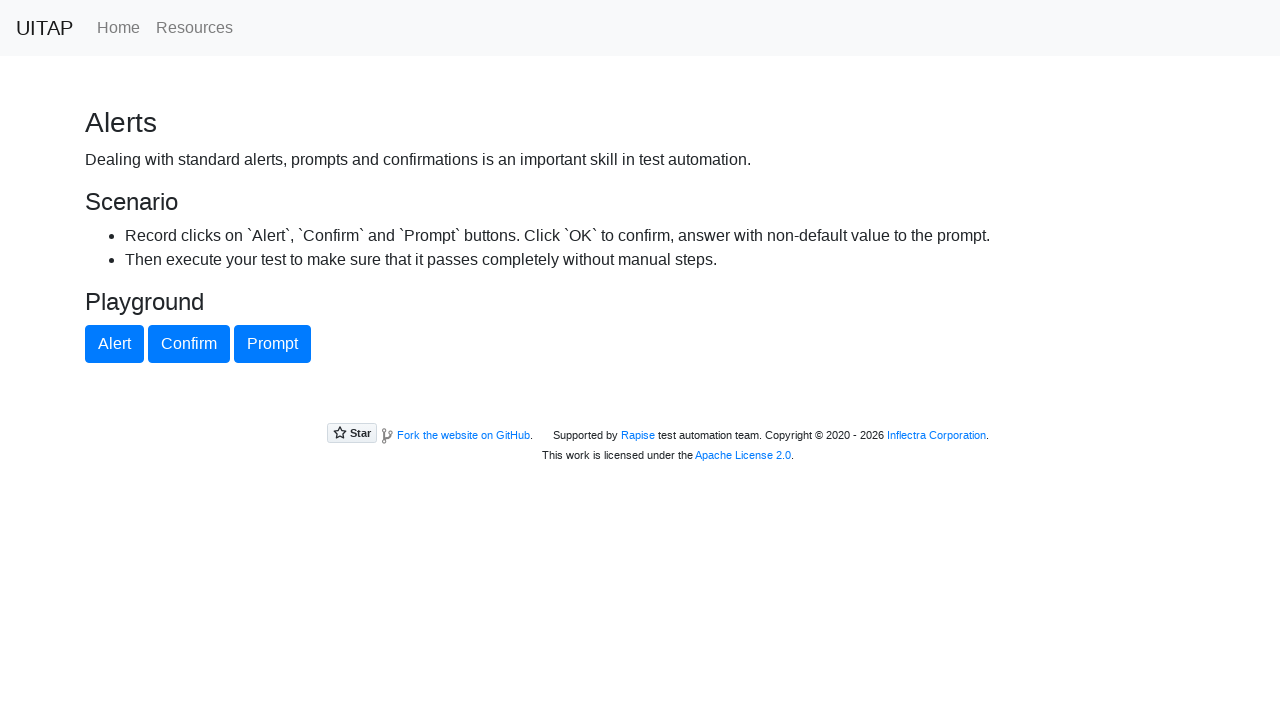

Scrolled alert button into view
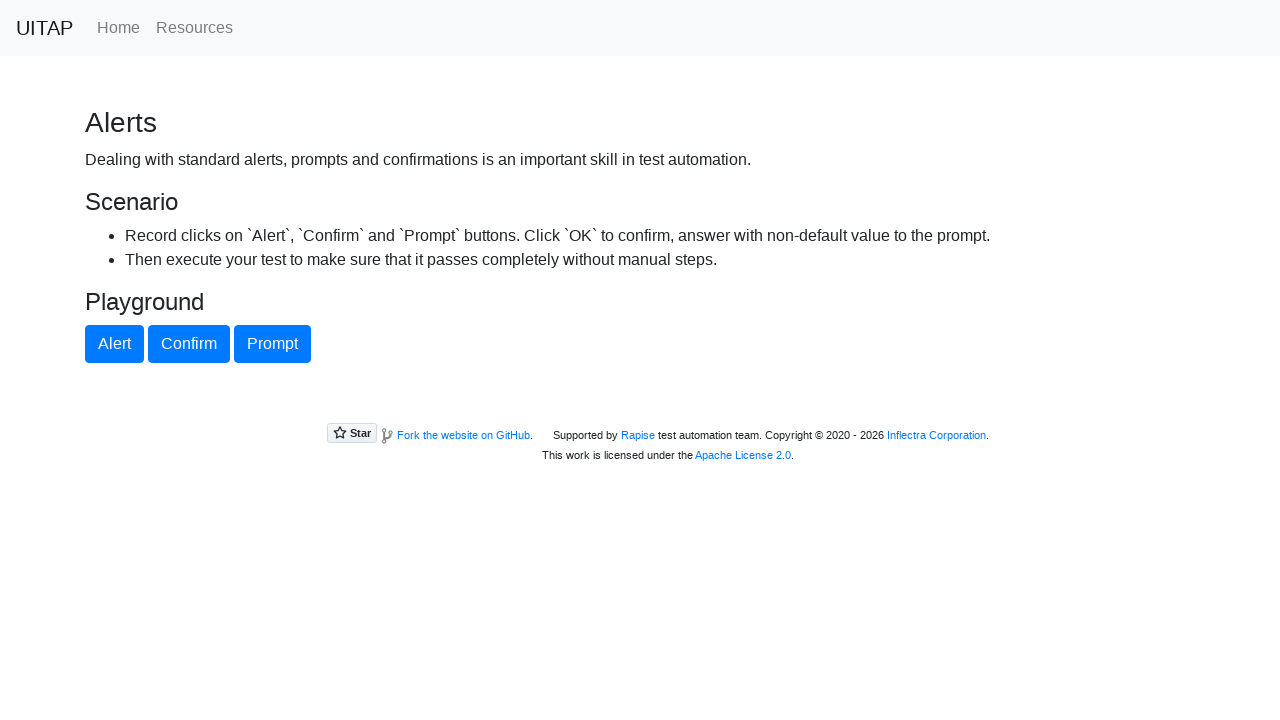

Clicked alert button to trigger dialog at (114, 344) on #alertButton
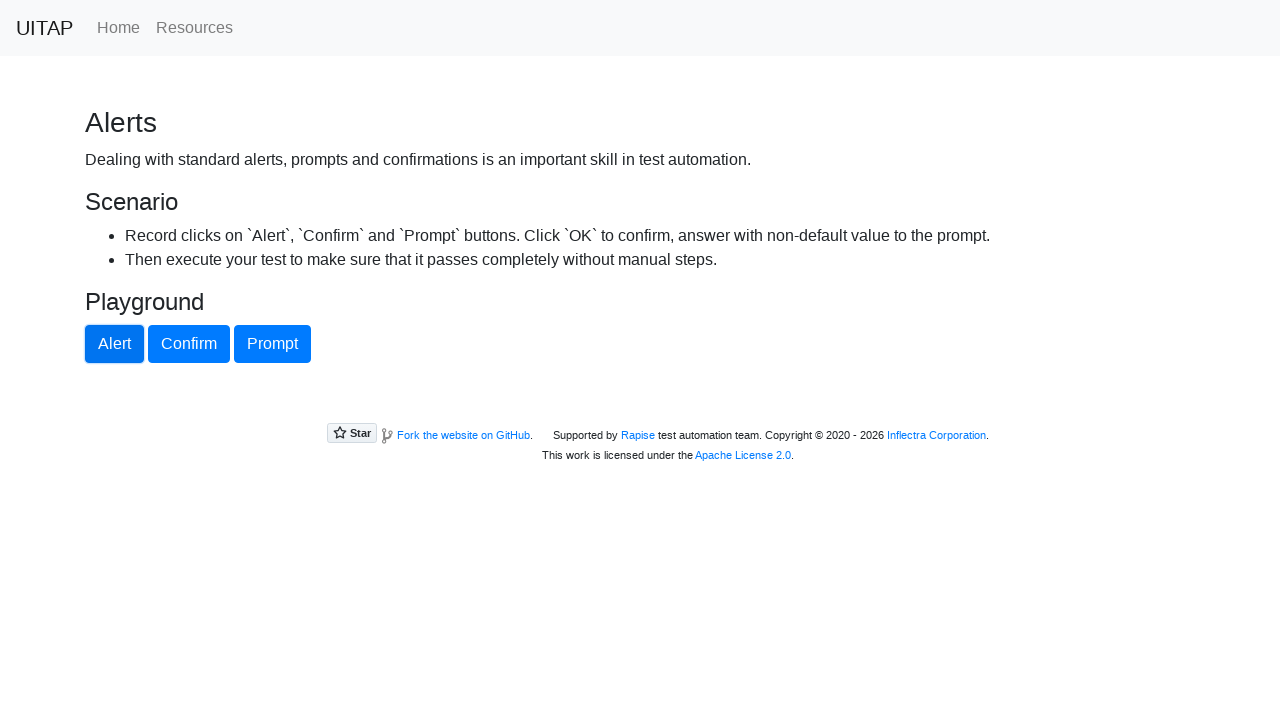

Alert dialog was accepted and closed
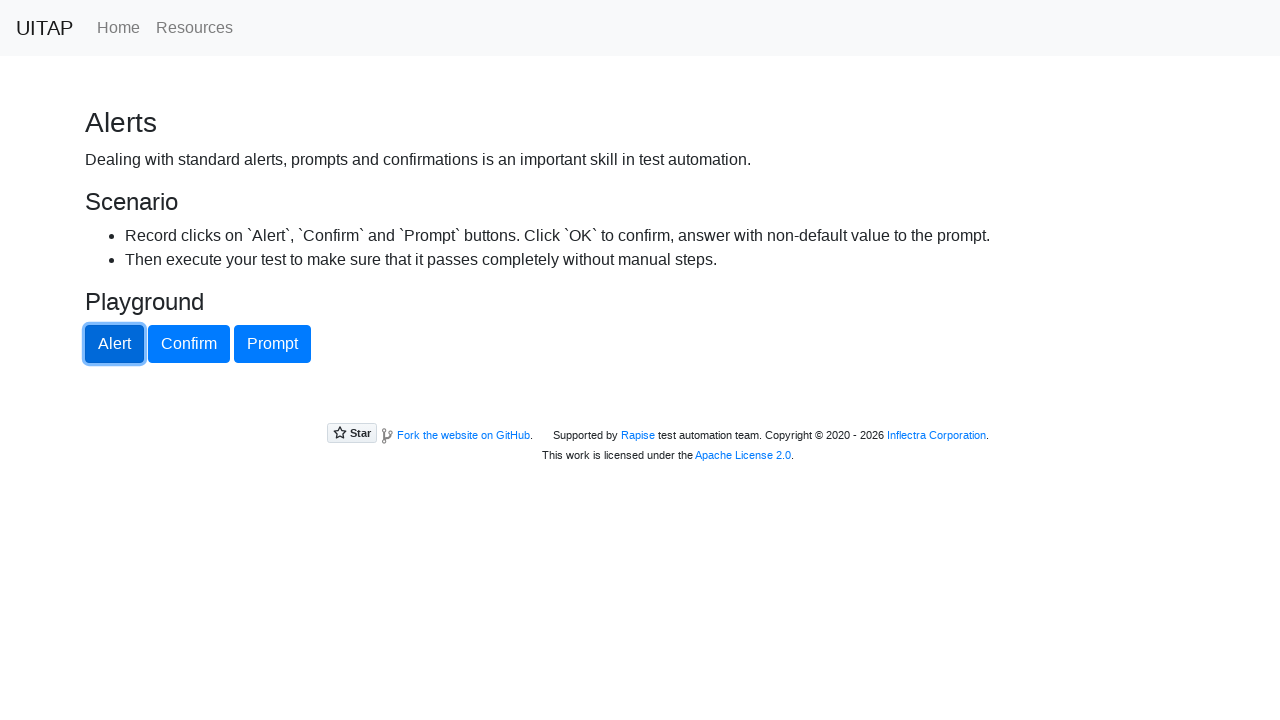

Set up handler to dismiss confirm dialog
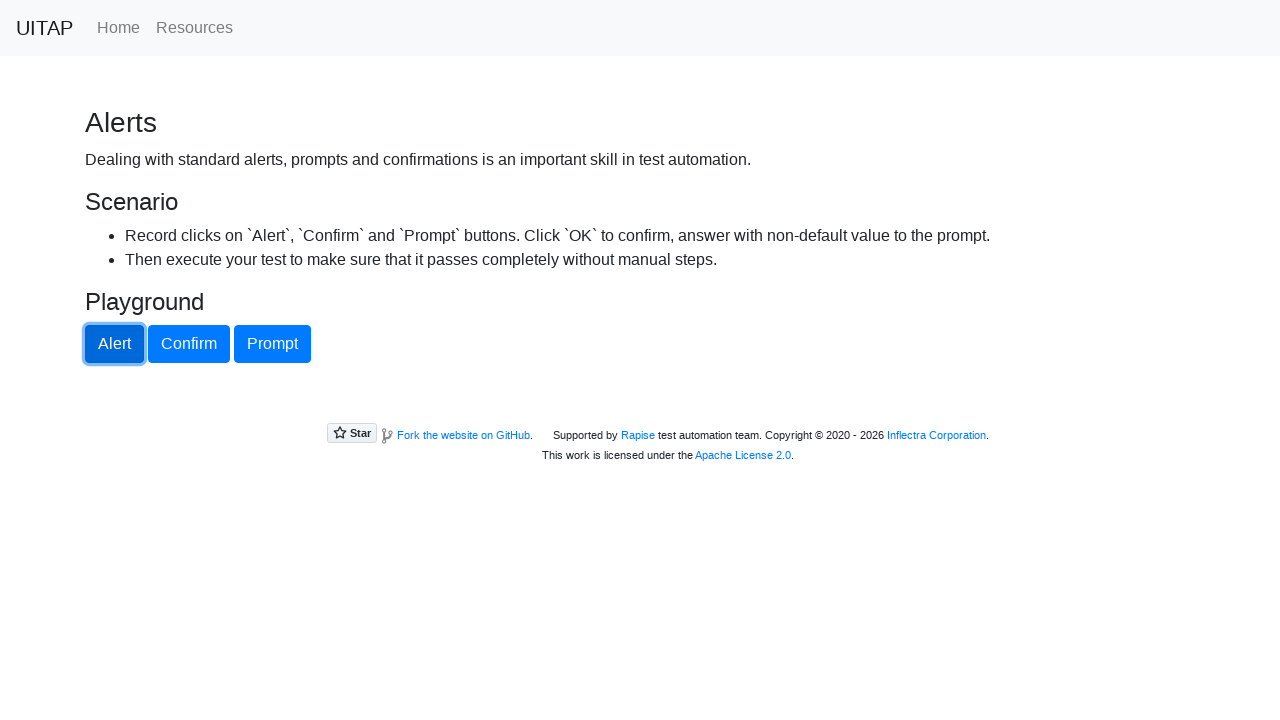

Scrolled confirm button into view
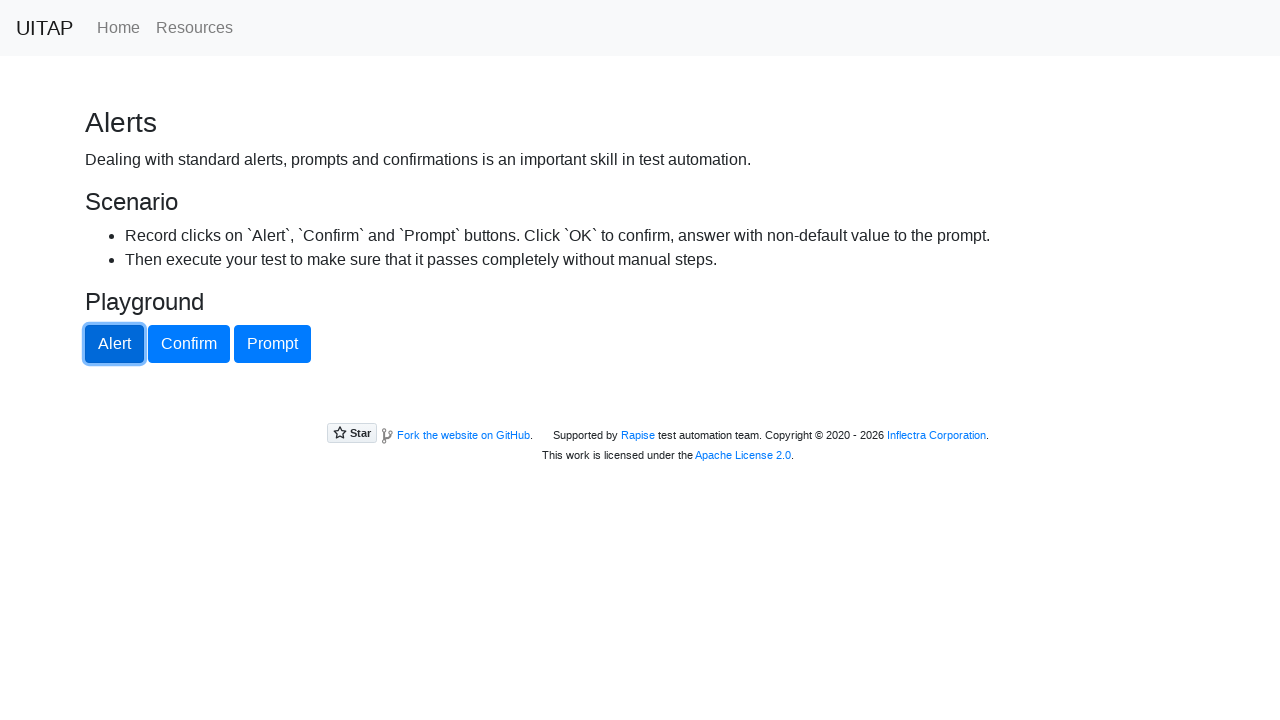

Clicked confirm button to trigger dialog at (189, 344) on #confirmButton
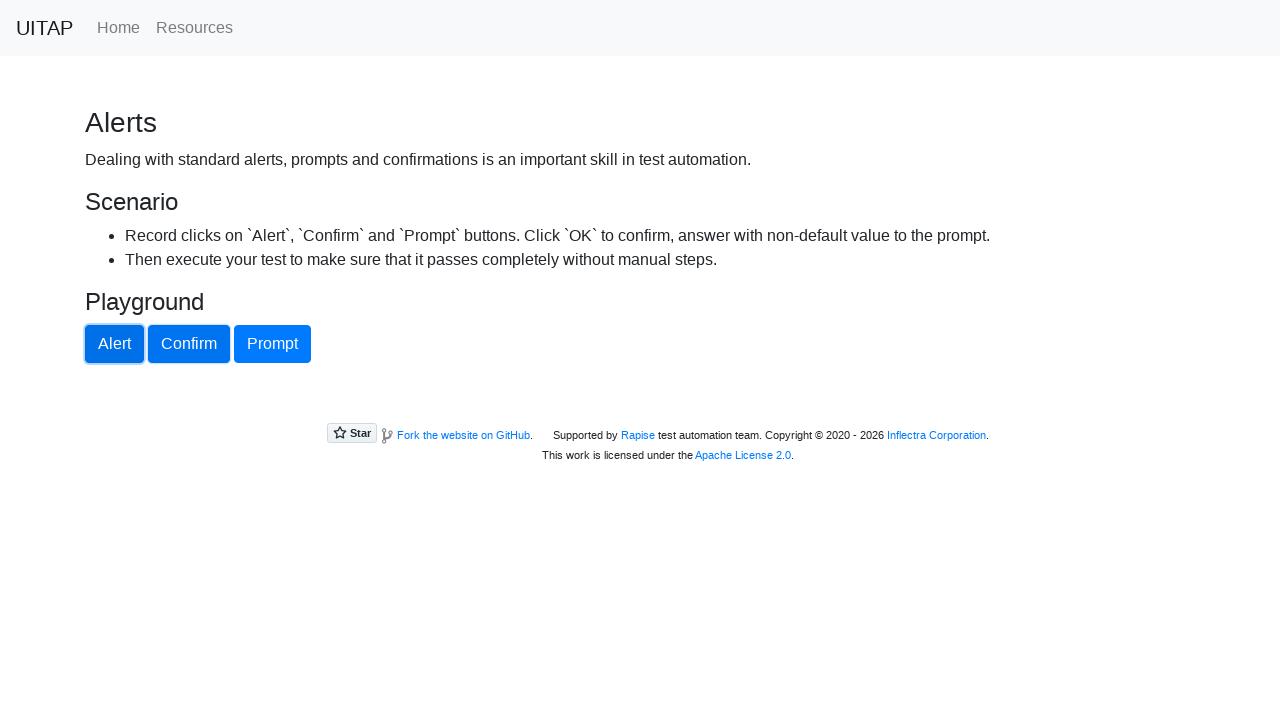

Confirm dialog was dismissed and closed
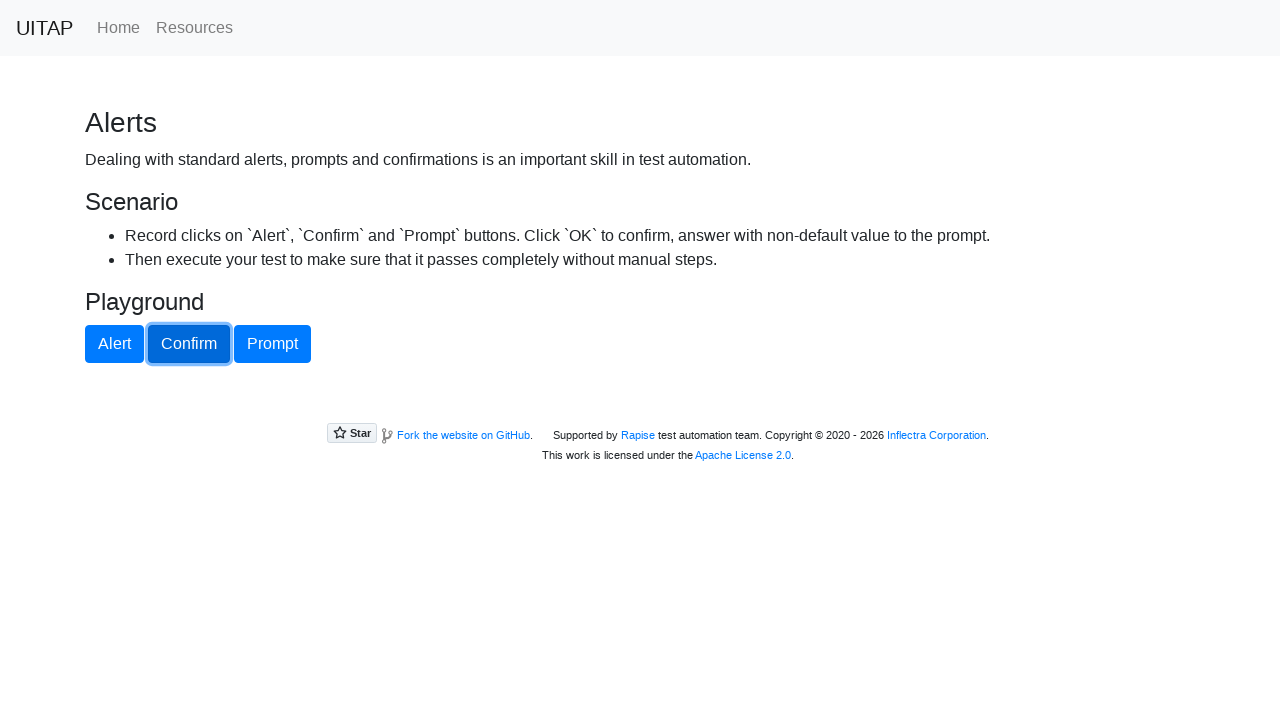

Set up handler to accept prompt dialog with text 'Hello Playwright!'
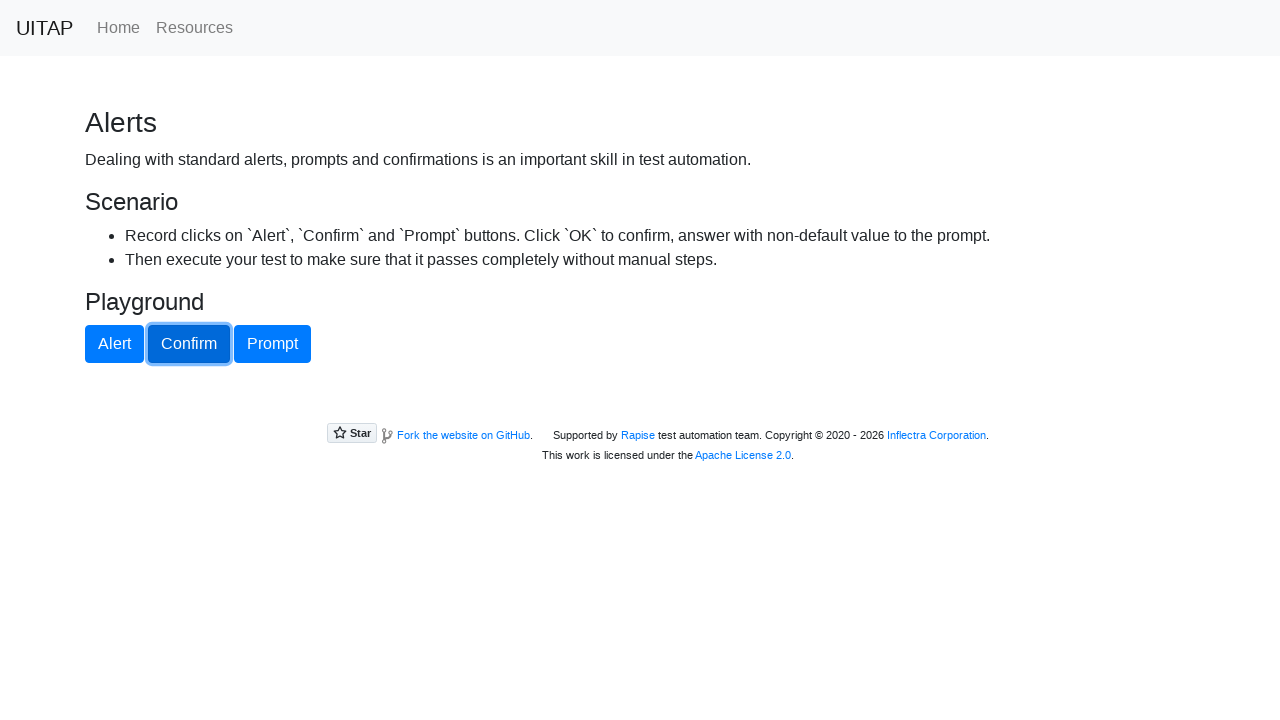

Scrolled prompt button into view
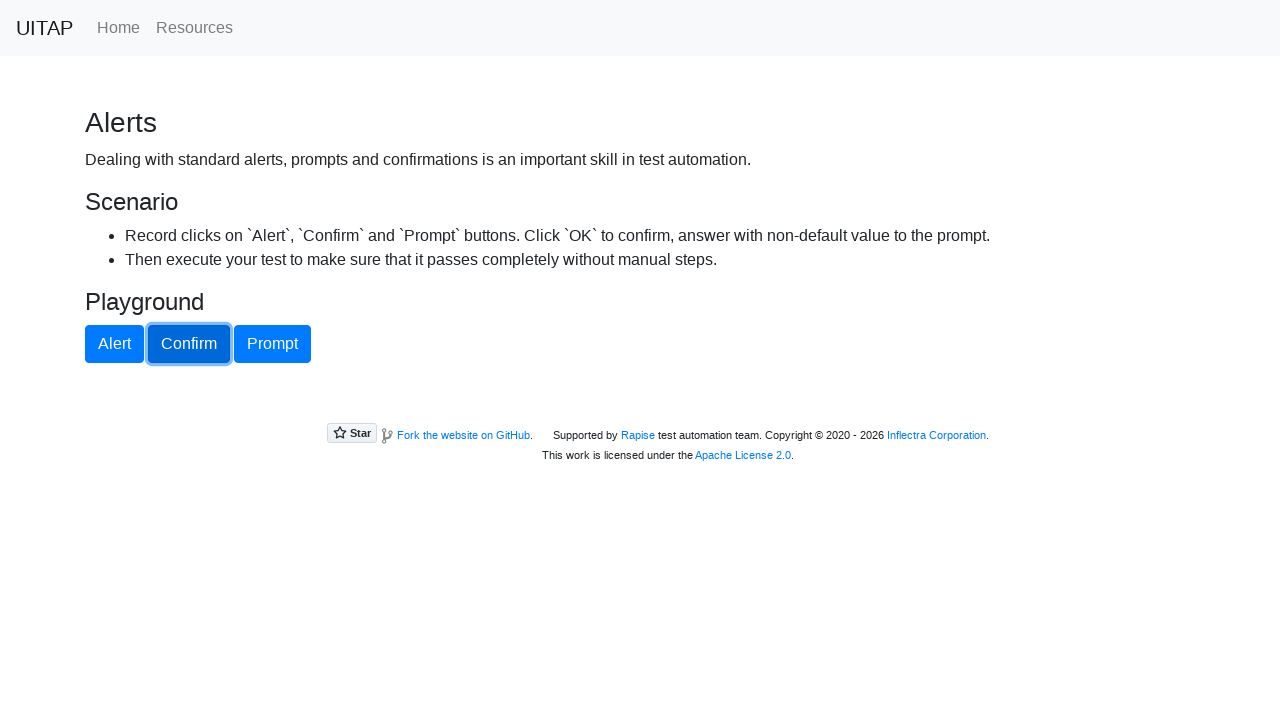

Clicked prompt button to trigger dialog at (272, 344) on #promtButton, #promptButton, button:has-text('Prompt') >> nth=0
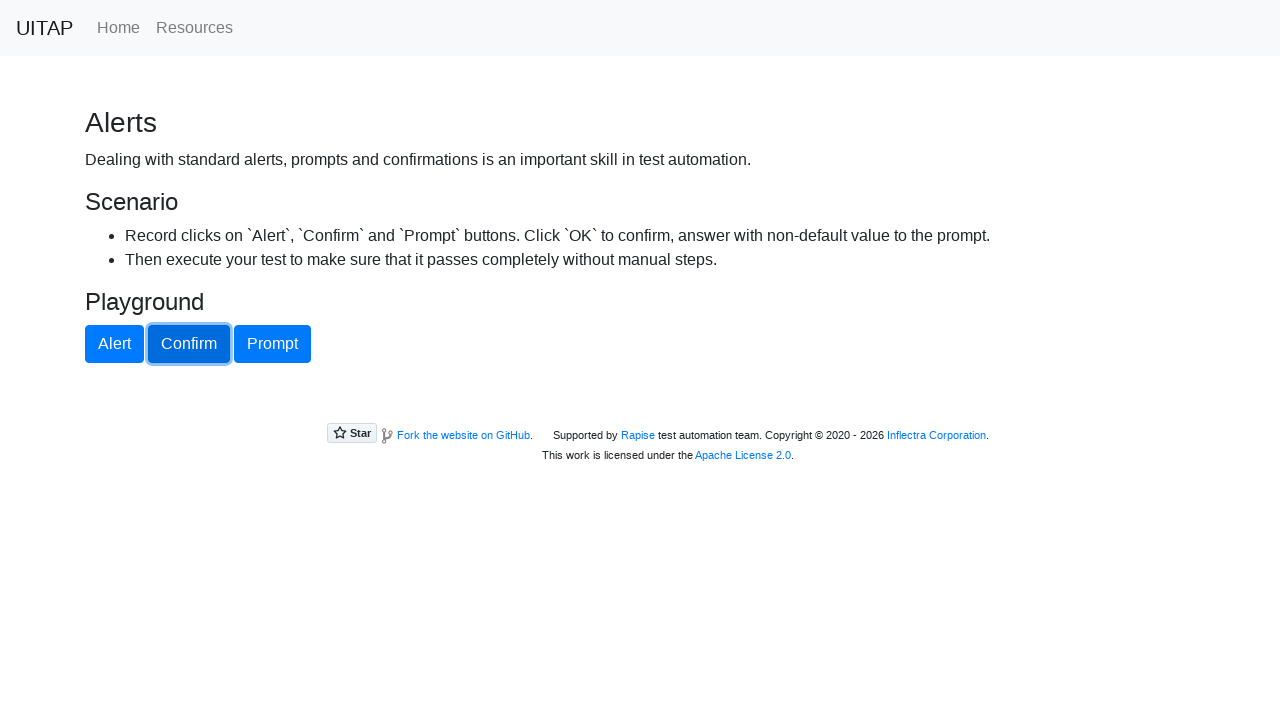

Prompt dialog was accepted with text entered
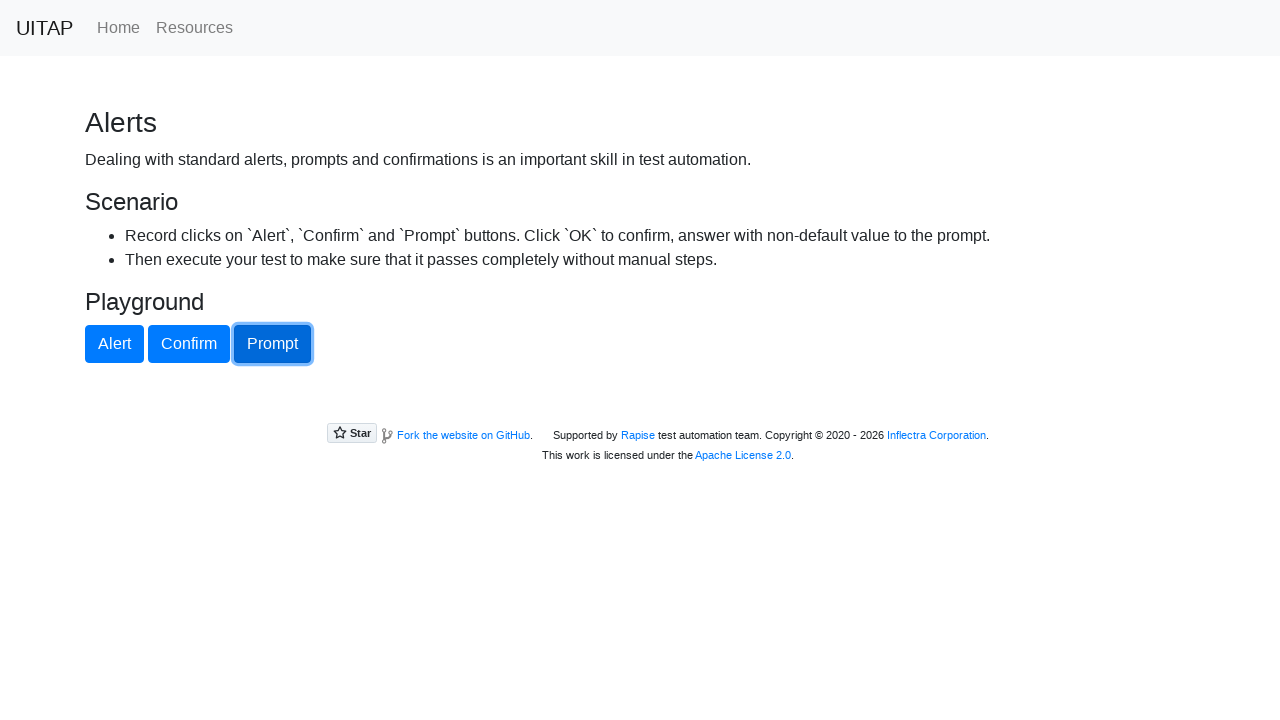

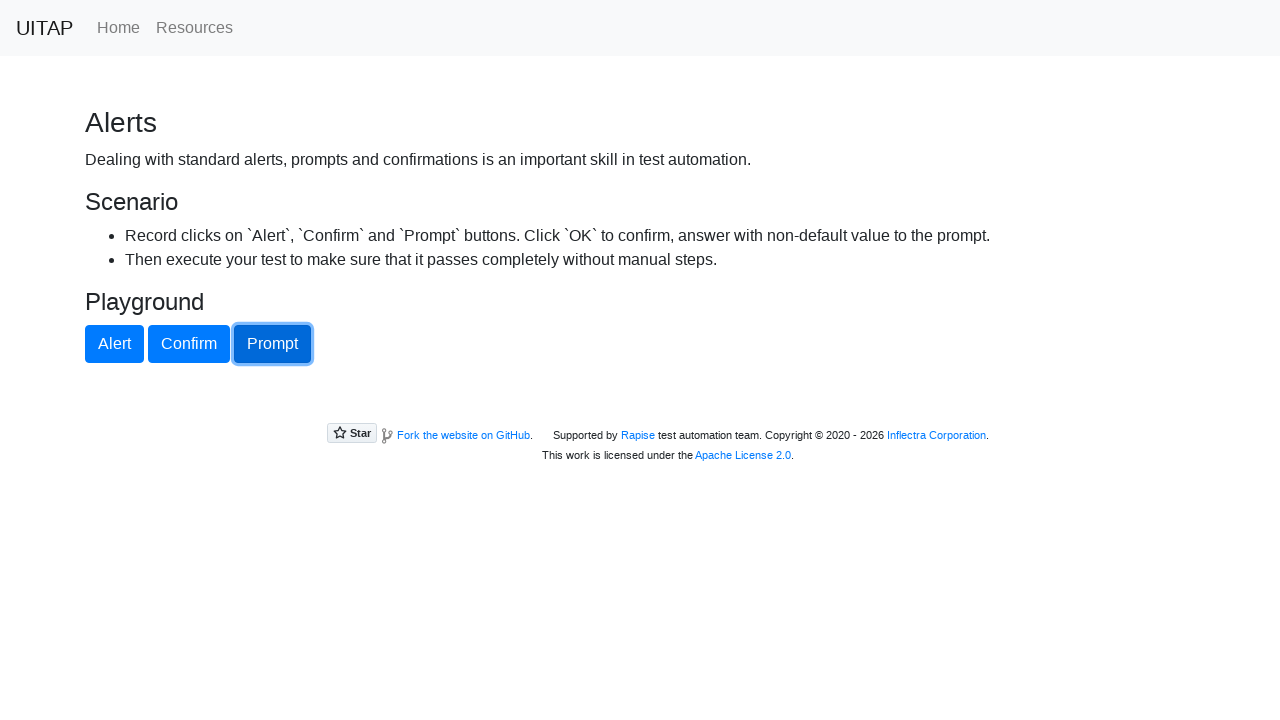